Tests dropdown list page by navigating to it and verifying that both dropdown options (Option 1 and Option 2) are present.

Starting URL: https://the-internet.herokuapp.com/

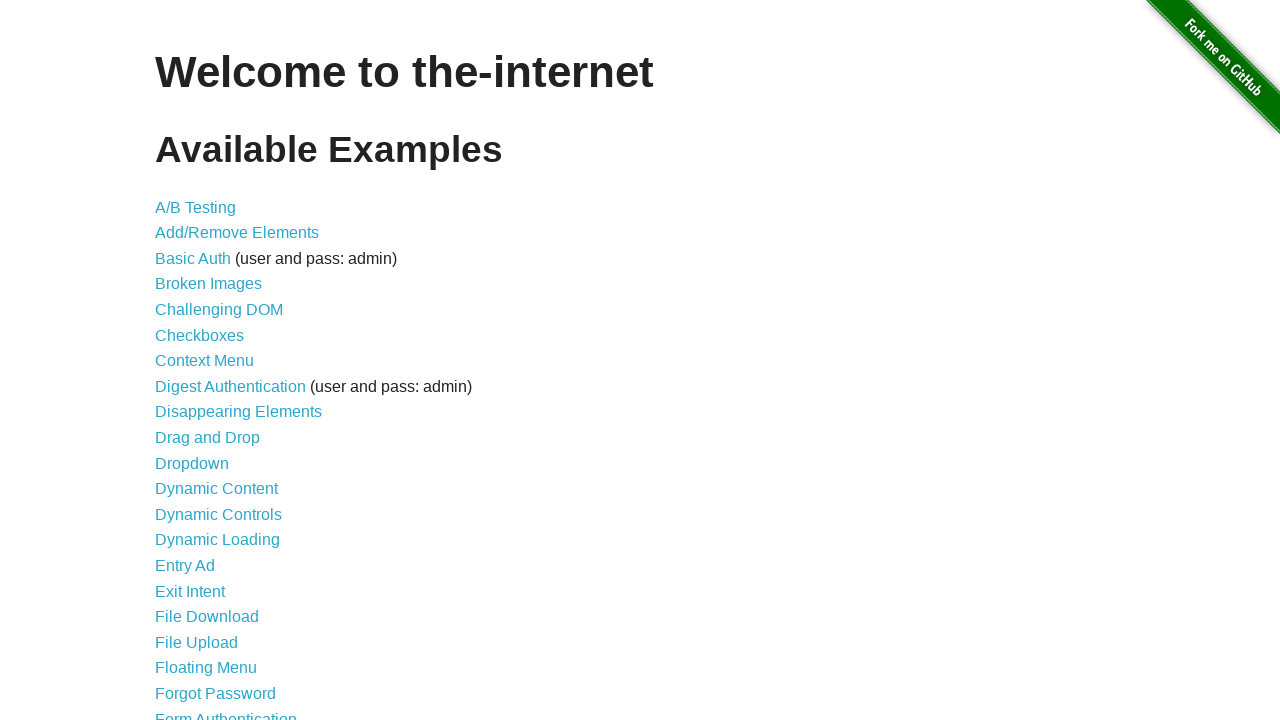

Waited for dropdown link to be present
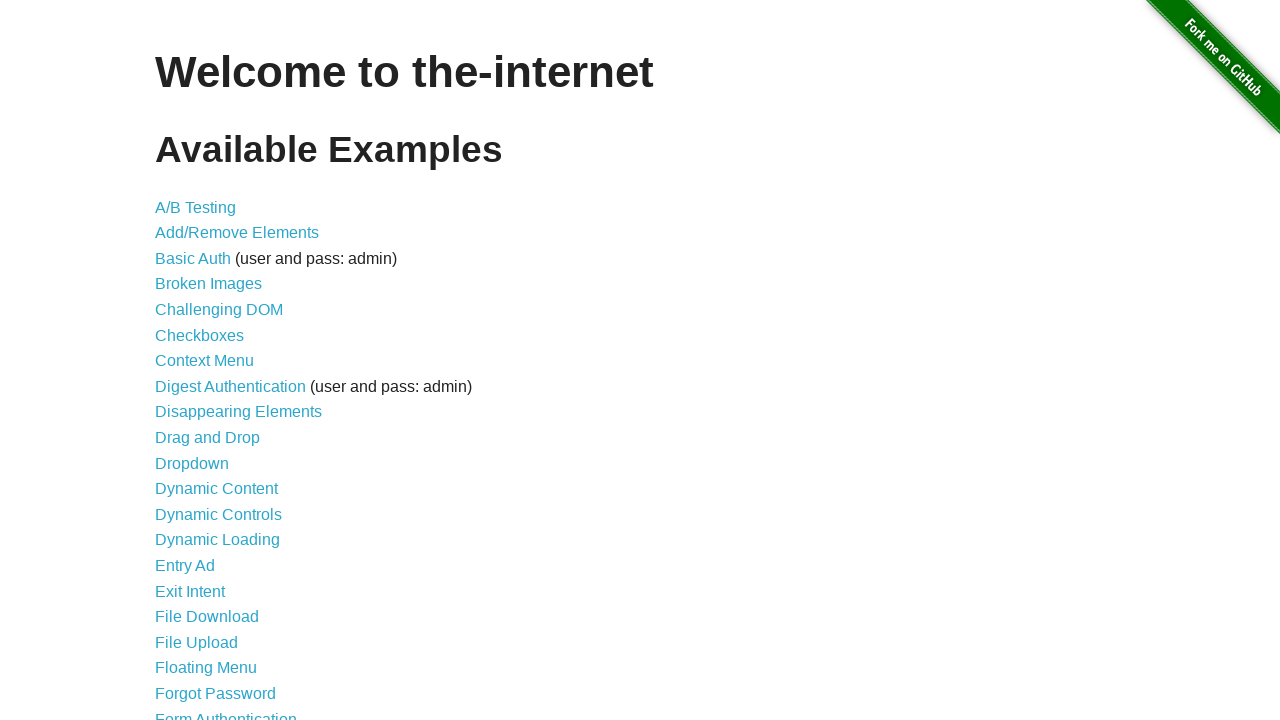

Clicked dropdown link to navigate to dropdown list page at (192, 463) on xpath=//a[@href='/dropdown']
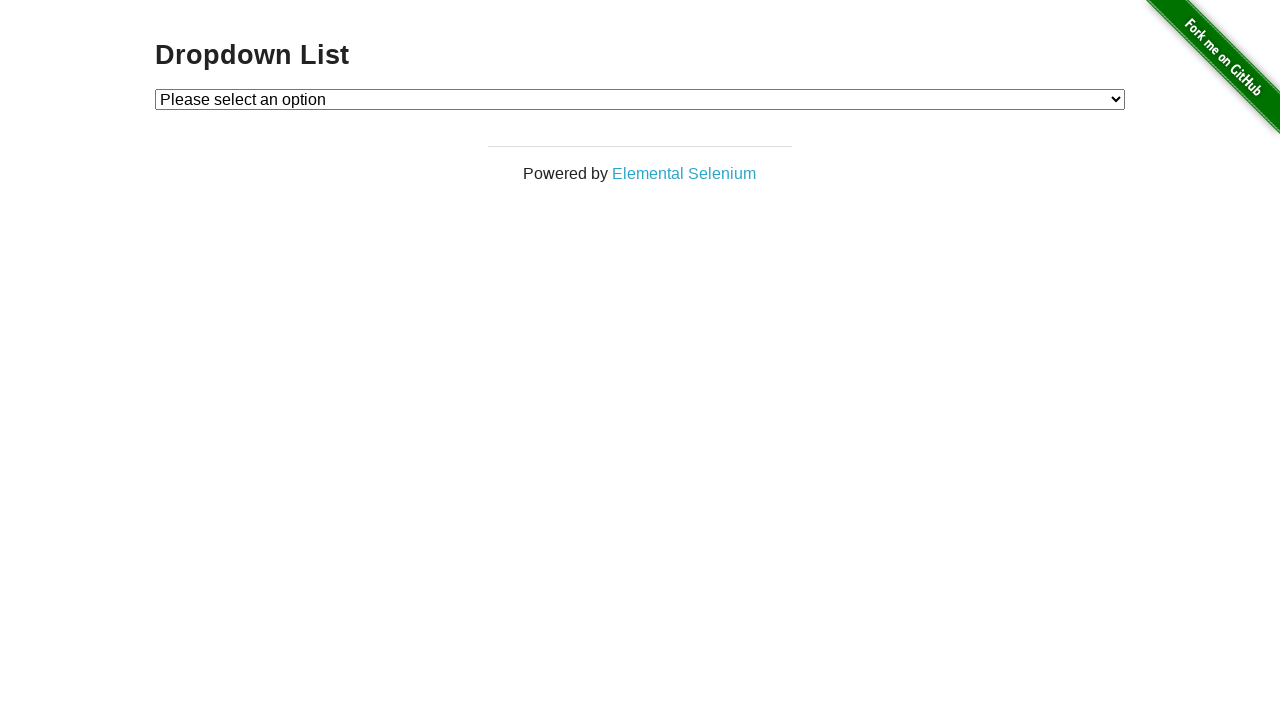

Located Option 1 element in dropdown
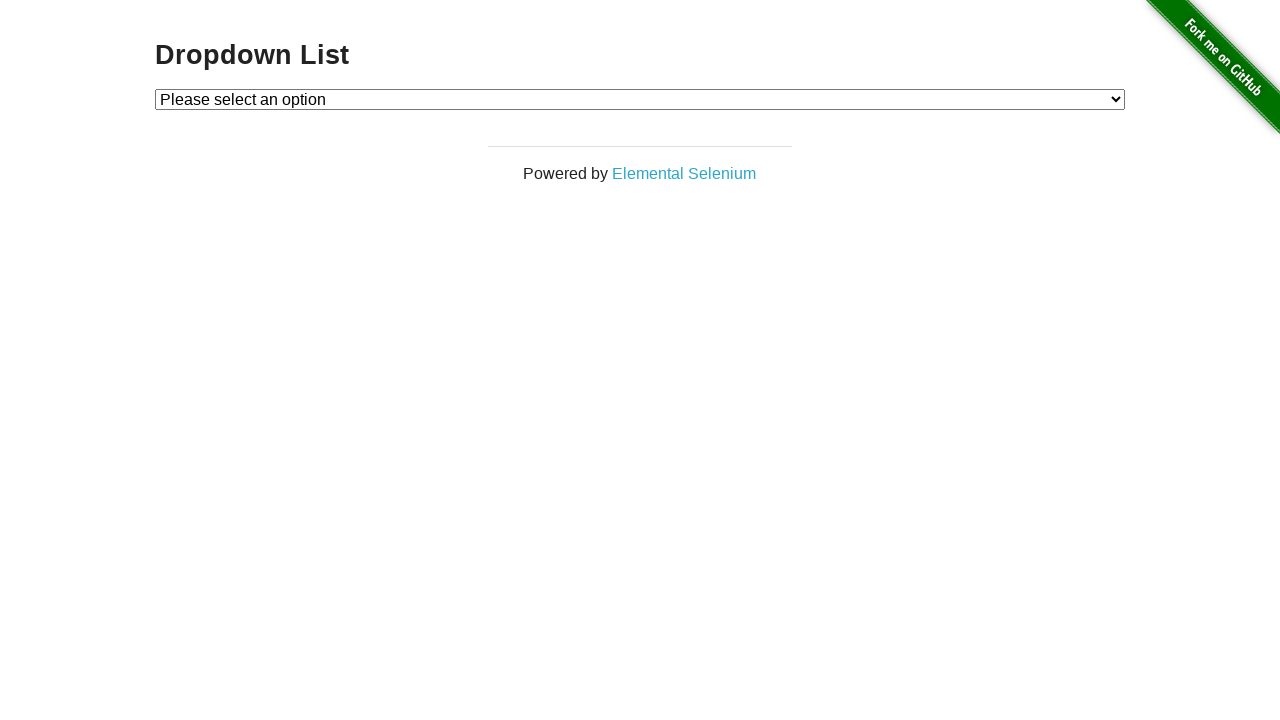

Verified Option 1 text content is correct
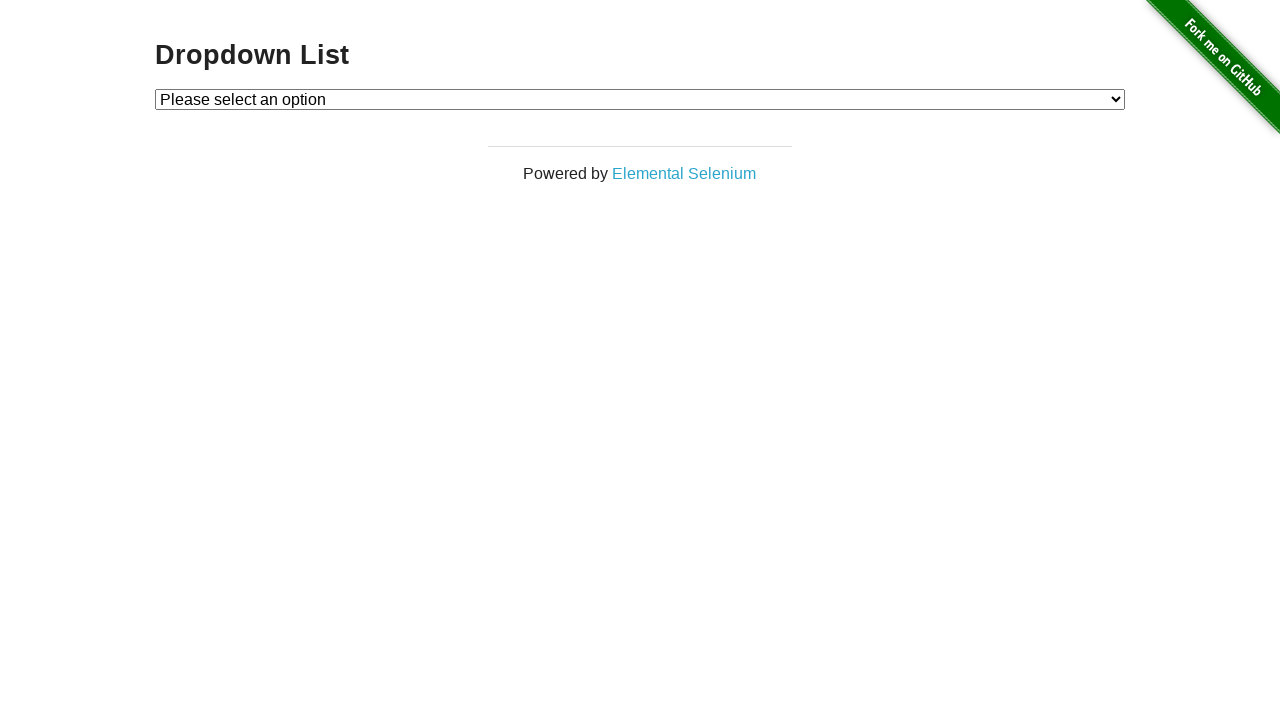

Located Option 2 element in dropdown
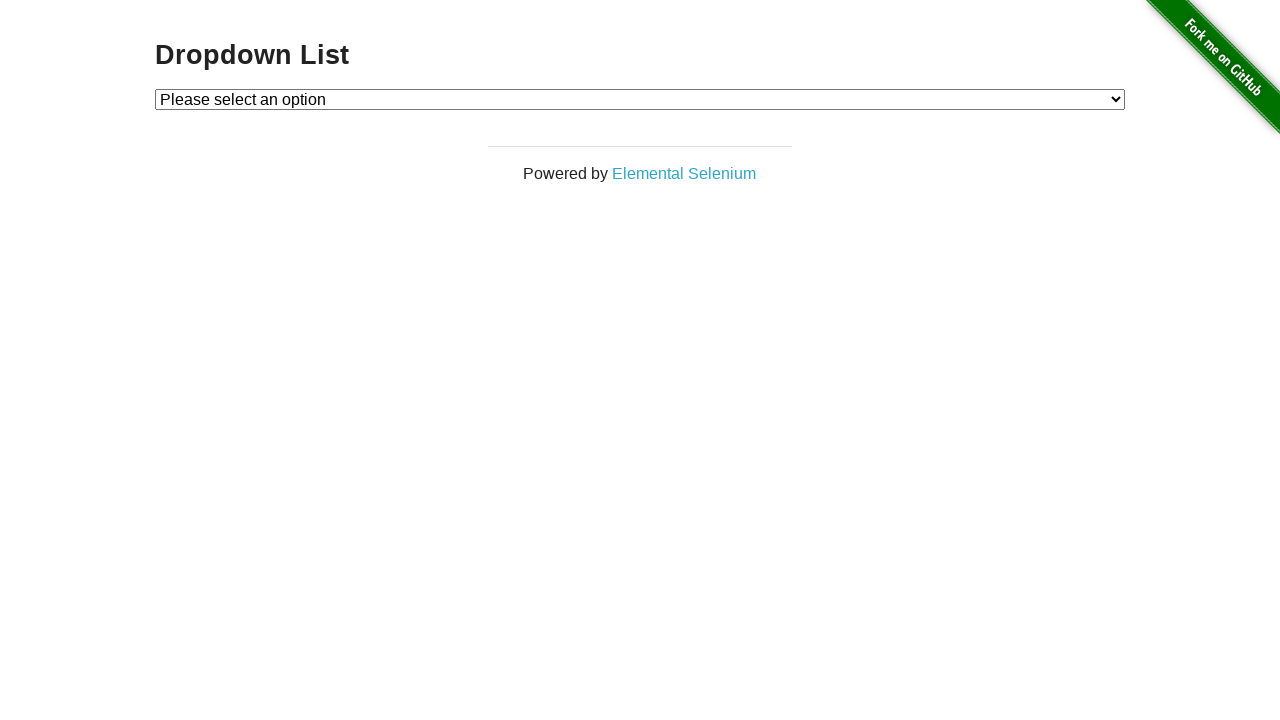

Verified Option 2 text content is correct
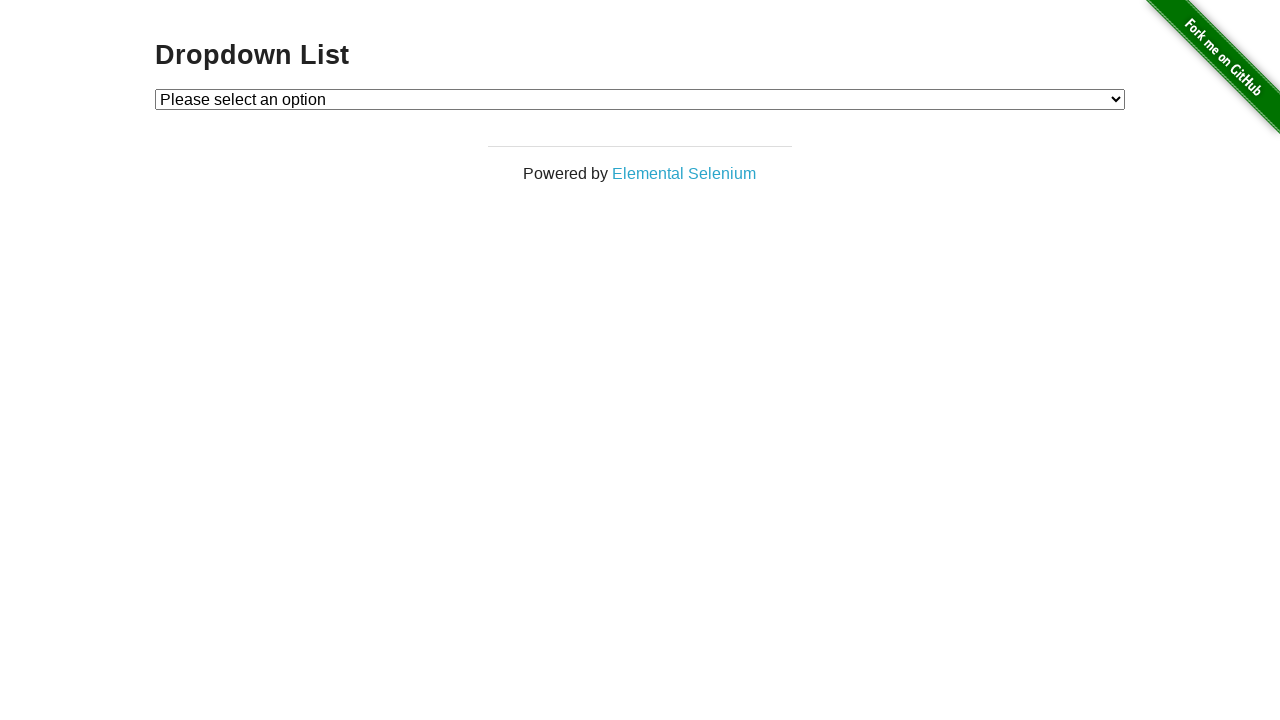

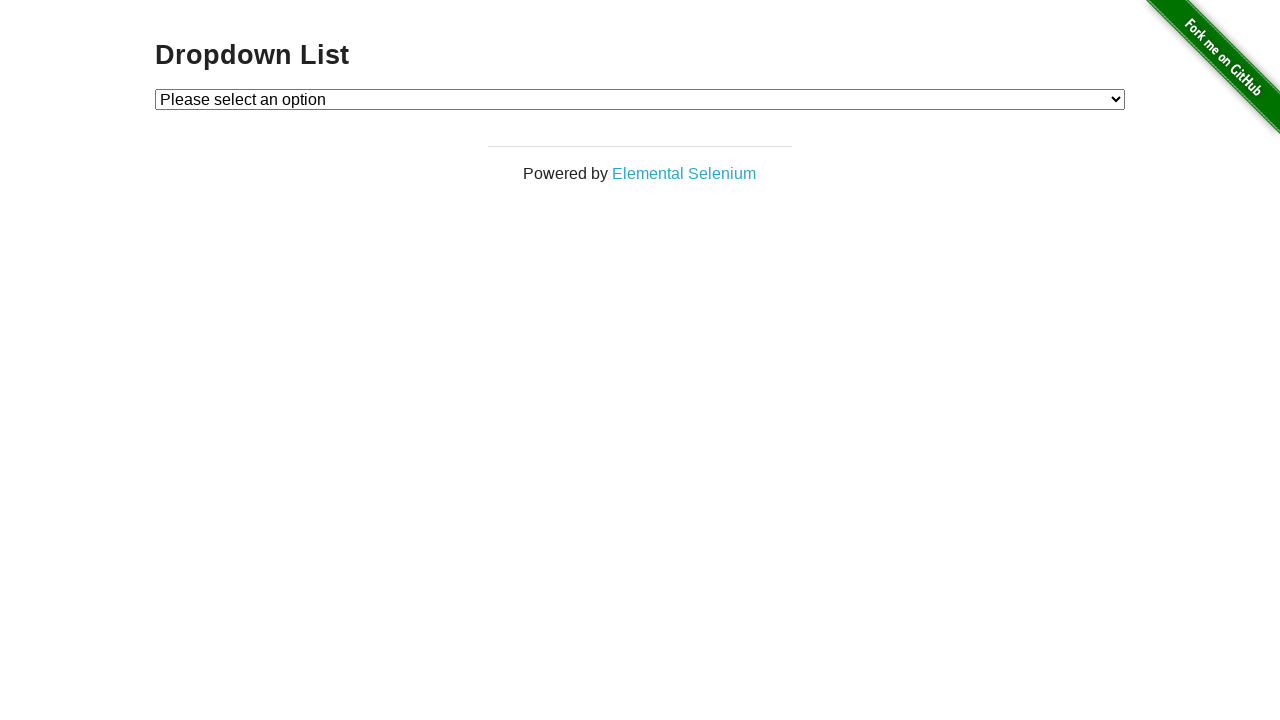